Tests autocomplete dropdown functionality by typing partial text and navigating through suggestions using keyboard arrows

Starting URL: http://qaclickacademy.com/practice.php

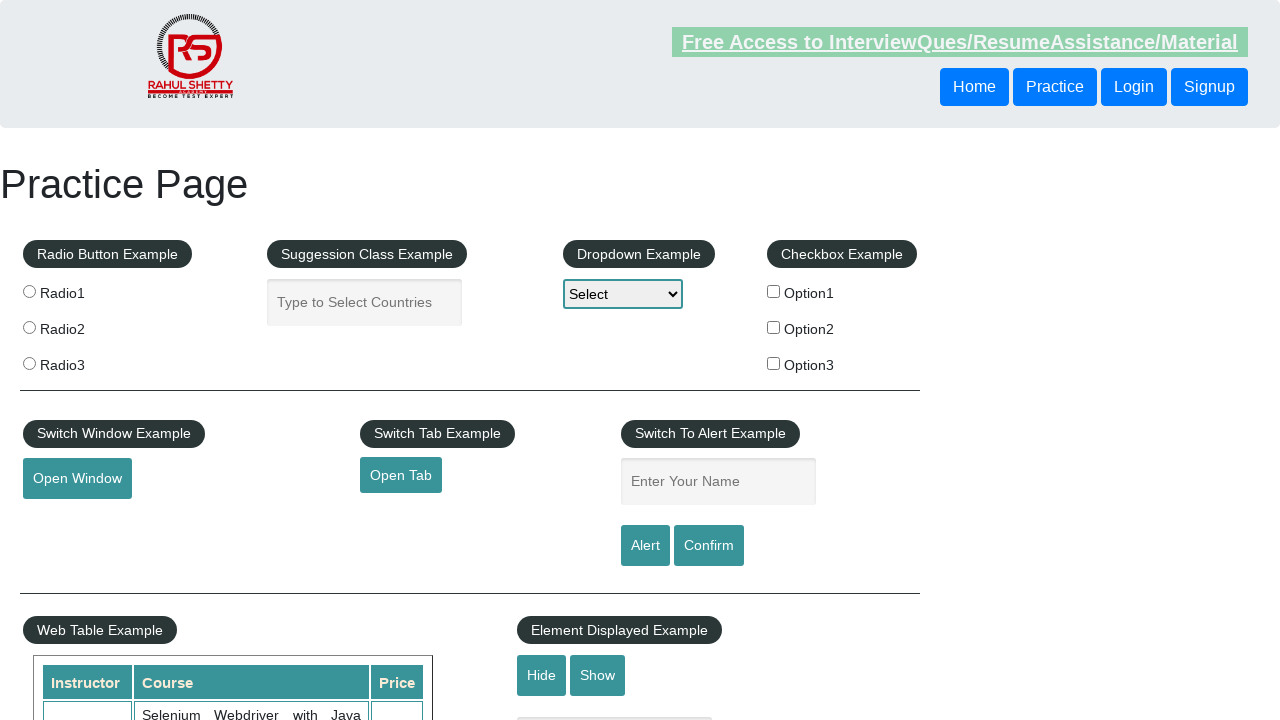

Typed 'ind' in autocomplete field on #autocomplete
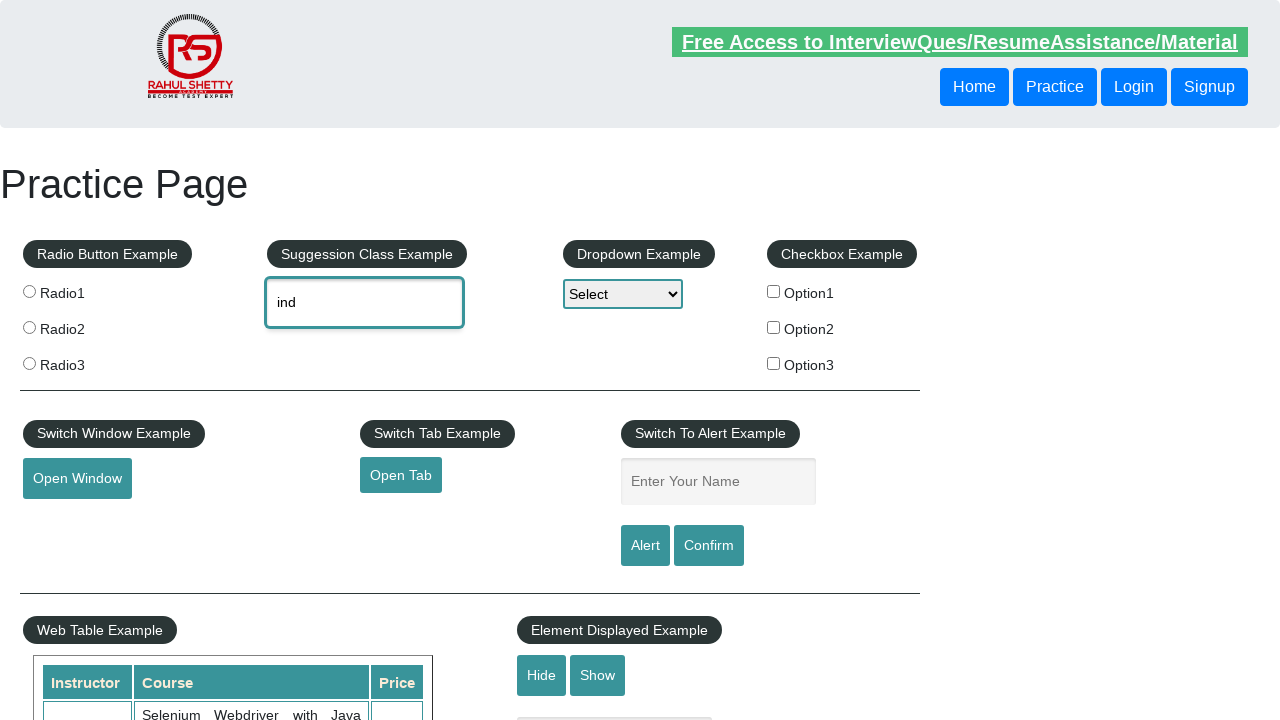

Waited 2 seconds for autocomplete suggestions to load
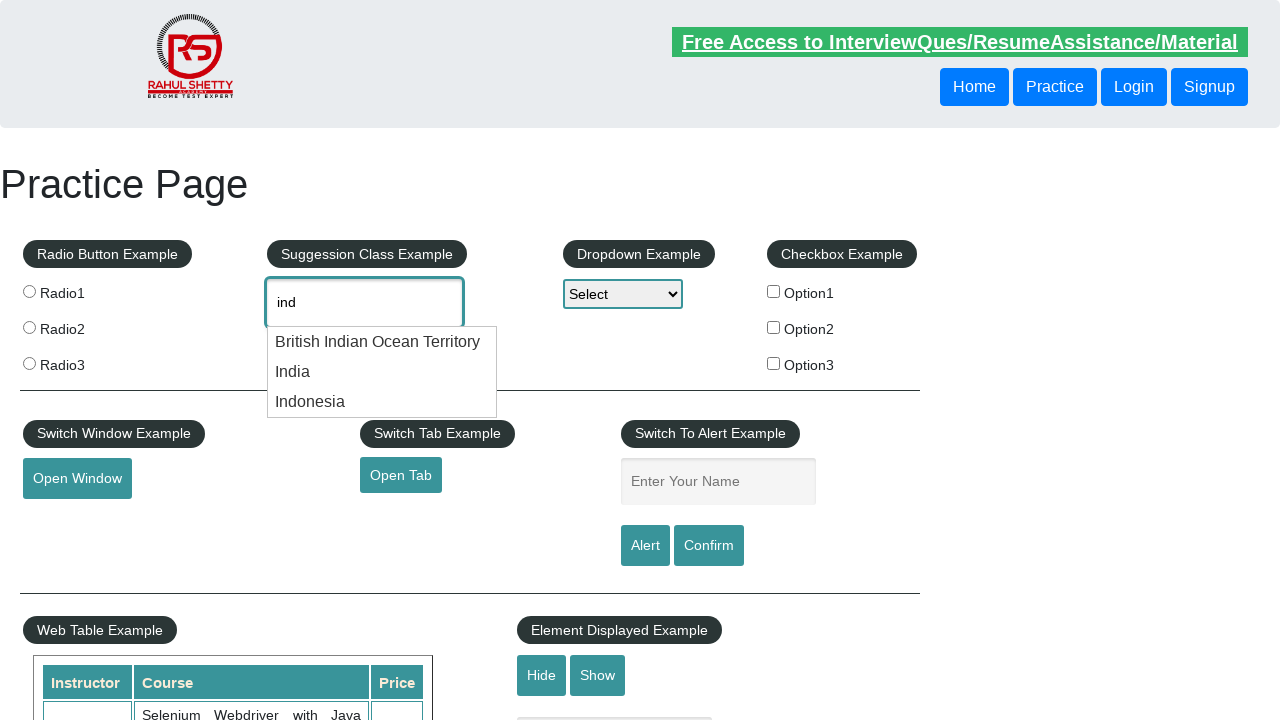

Pressed ArrowDown to navigate to first suggestion on #autocomplete
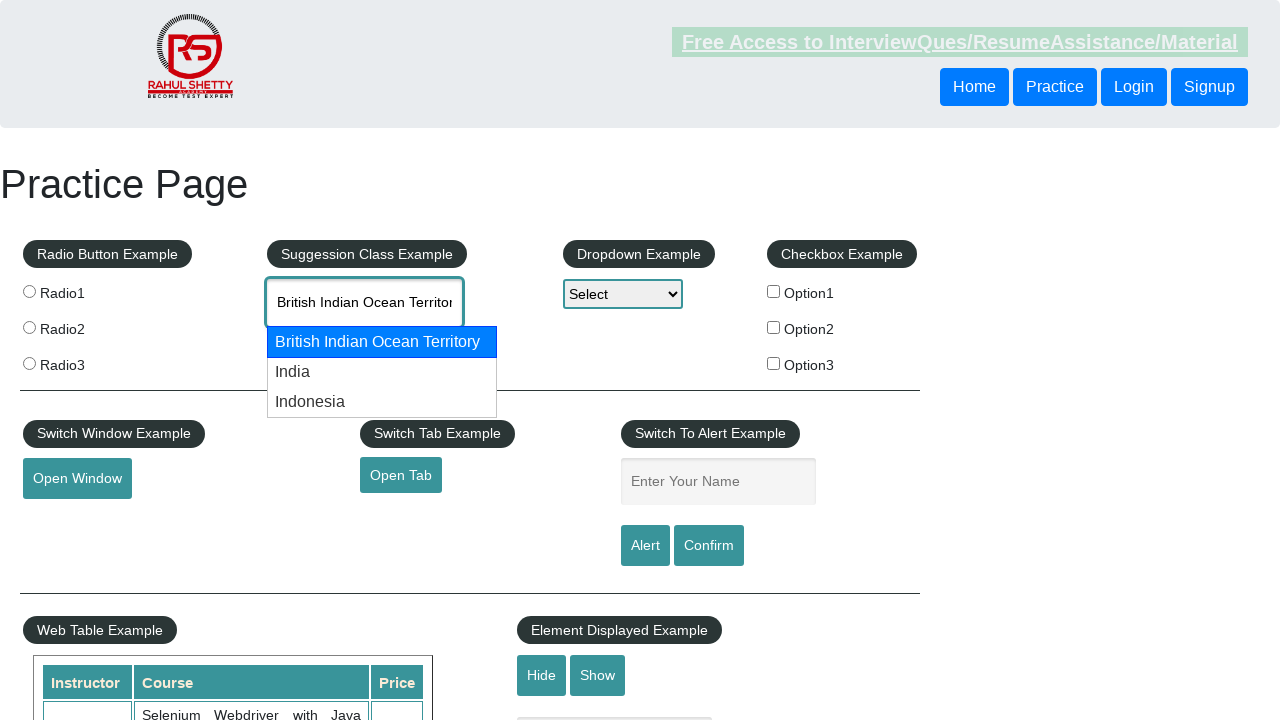

Pressed ArrowDown to navigate to second suggestion on #autocomplete
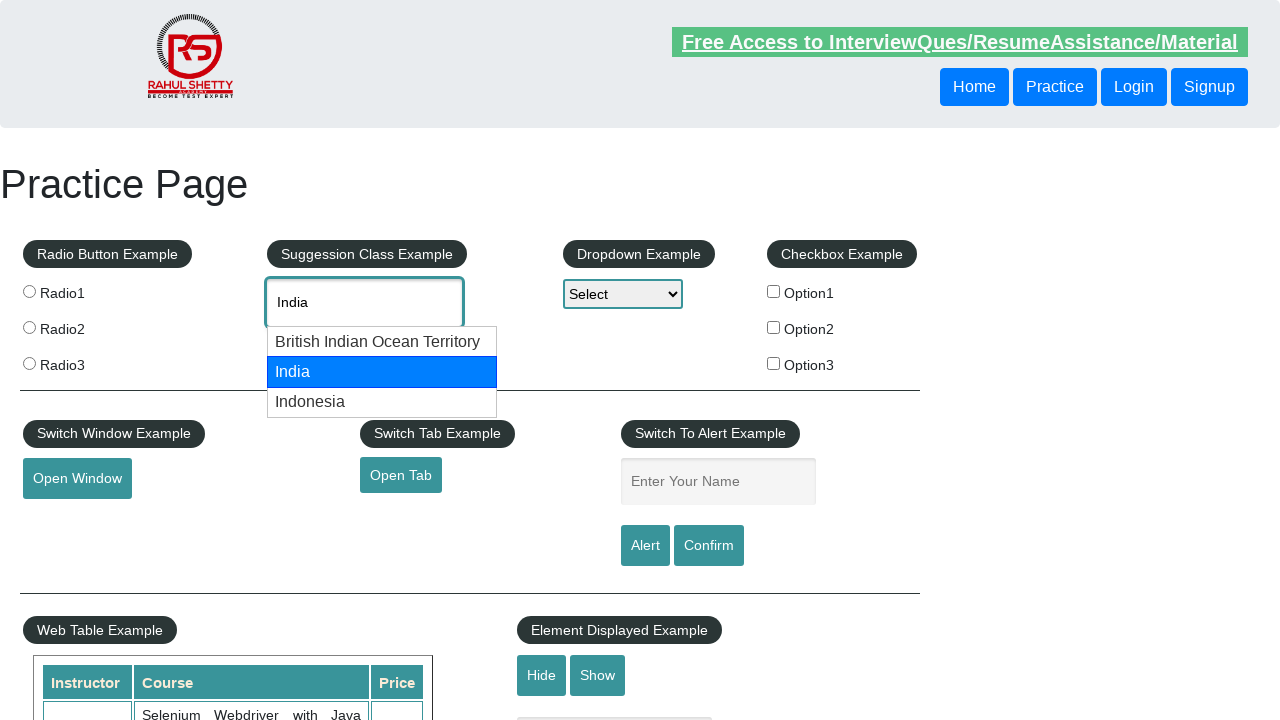

Retrieved selected autocomplete value: India
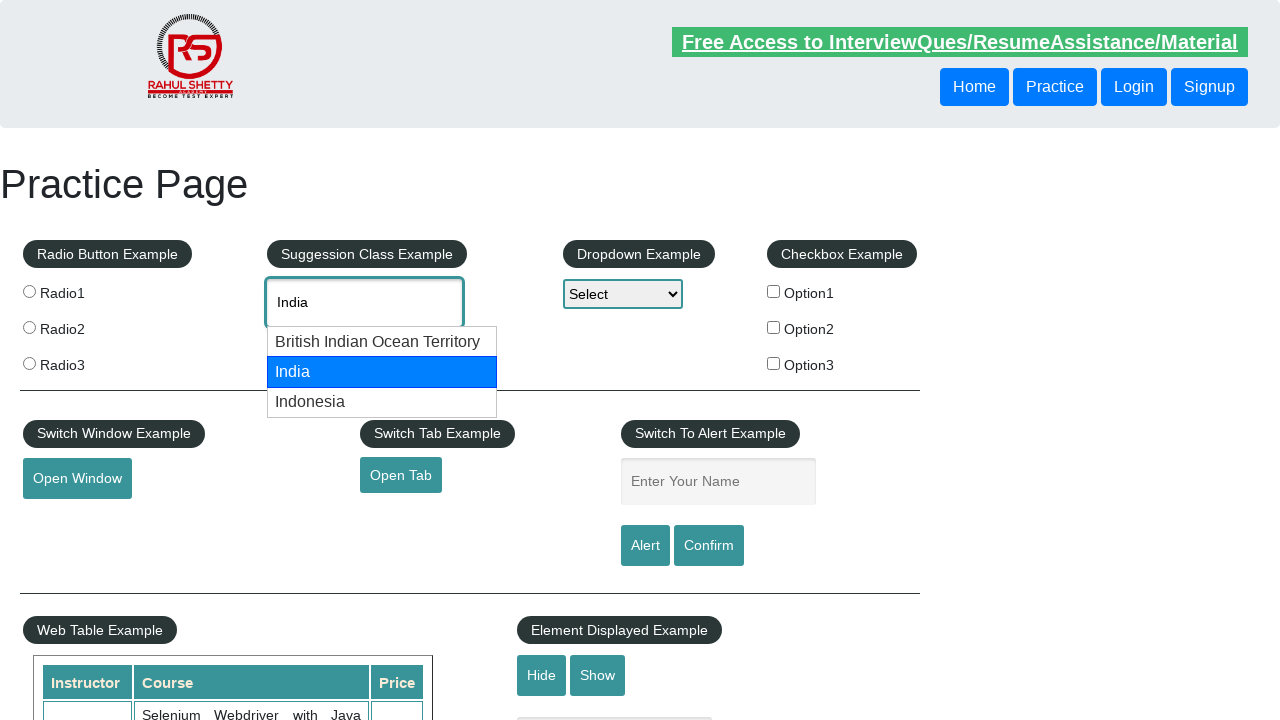

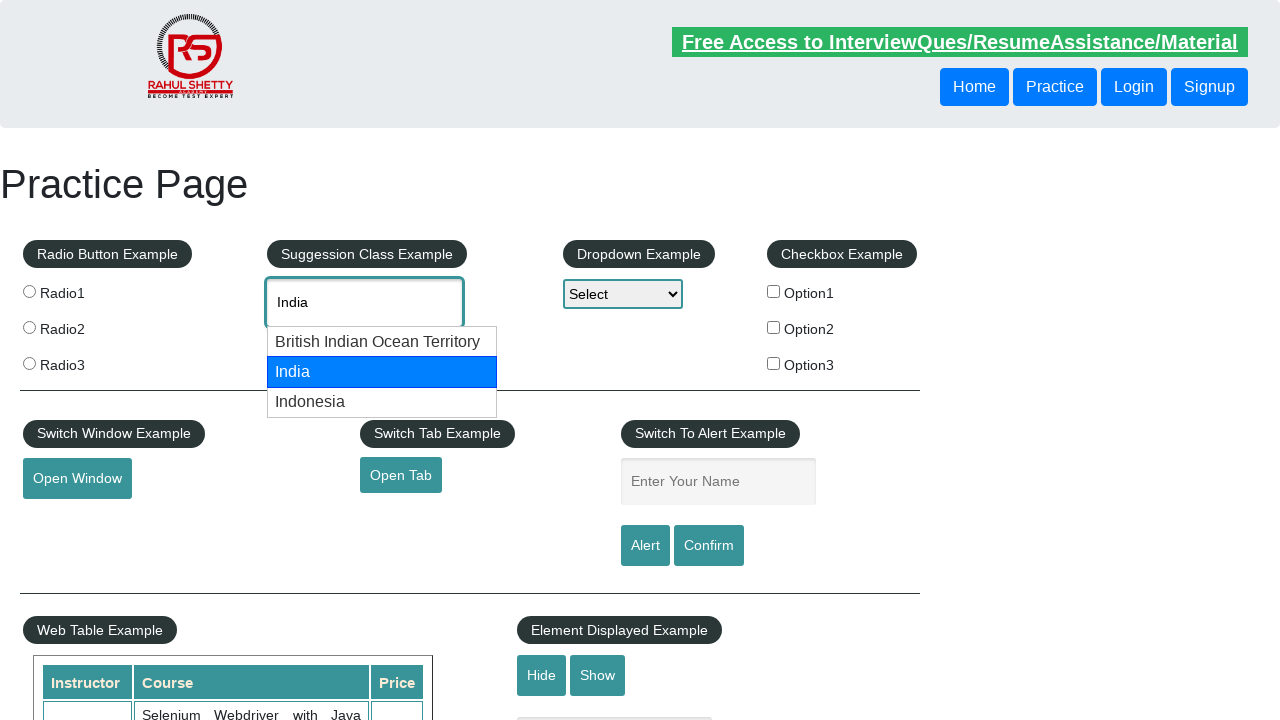